Clicks the Dynamic Controls link and verifies navigation to the correct page

Starting URL: https://the-internet.herokuapp.com/

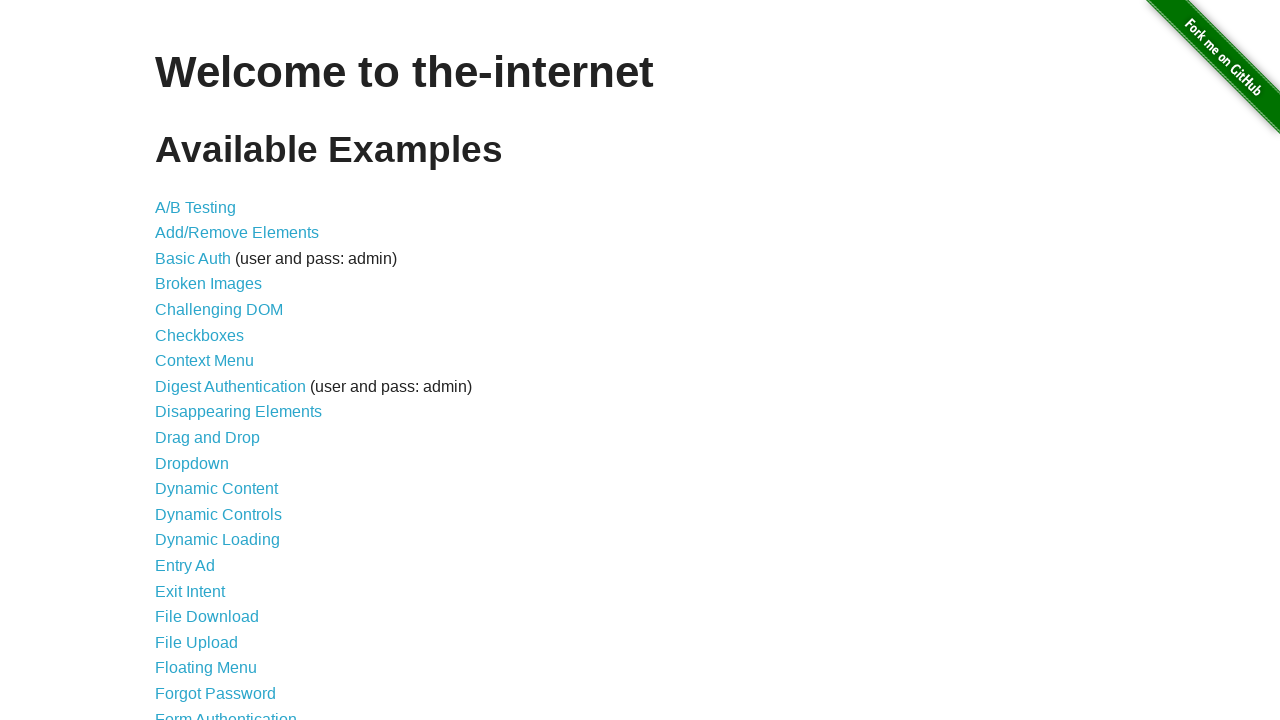

Clicked the Dynamic Controls link at (218, 514) on internal:role=link[name="Dynamic Controls"i]
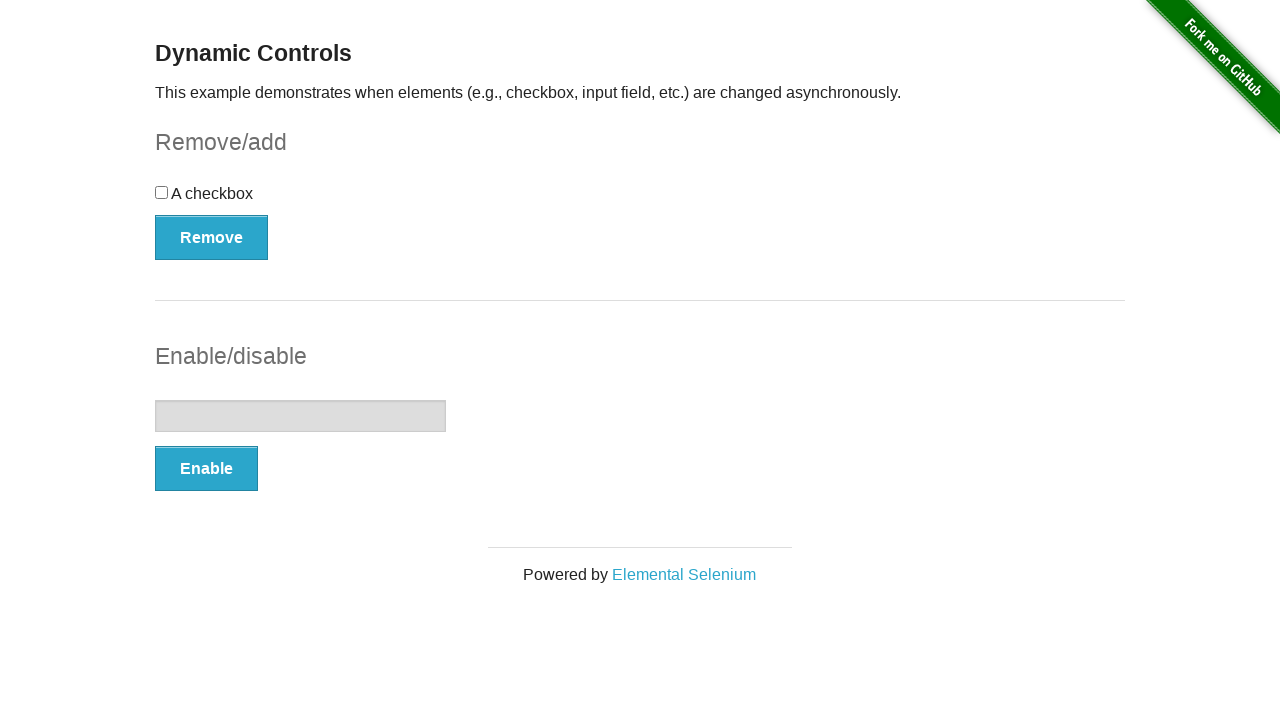

Navigated to Dynamic Controls page - URL verified
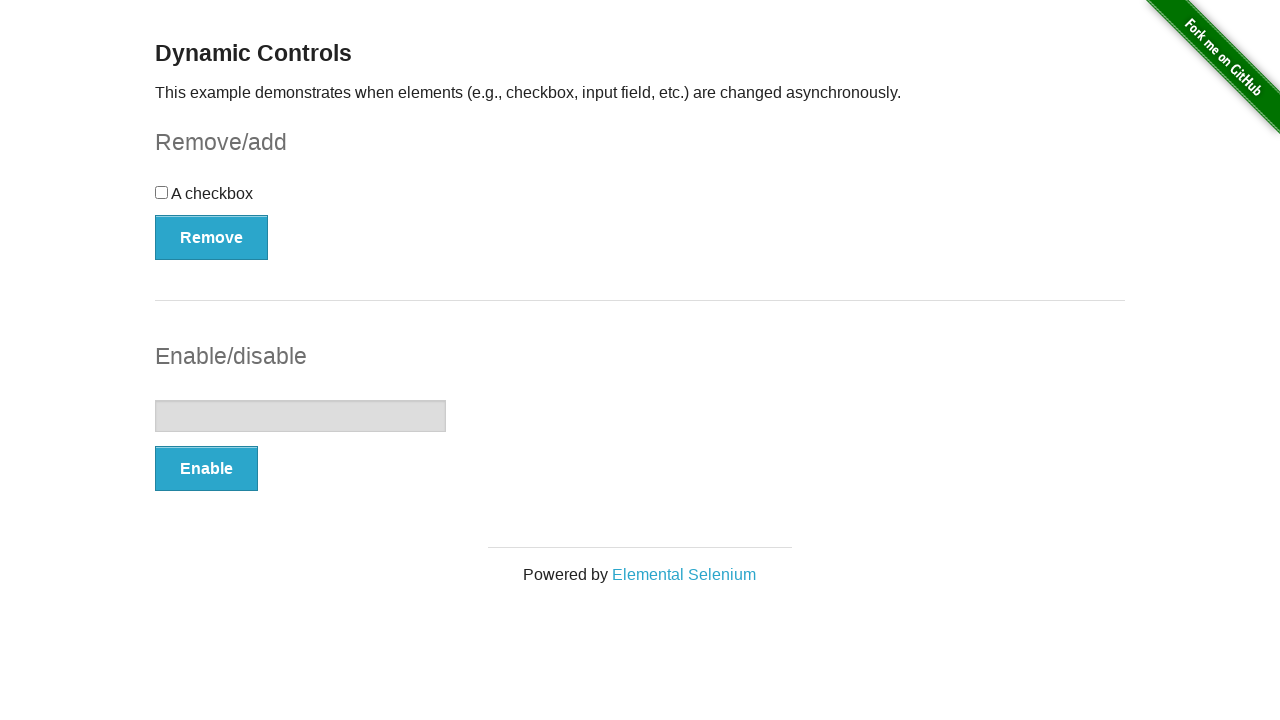

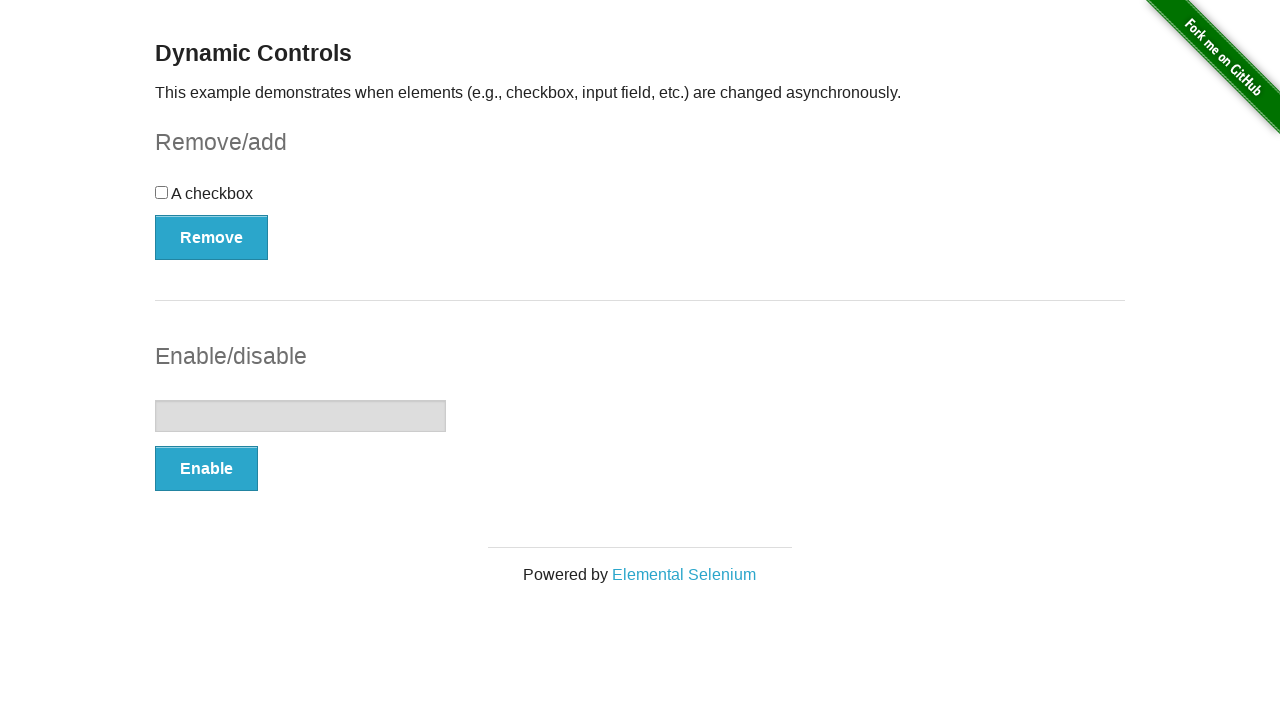